Tests mouse hover actions by hovering over a "Point Me" button, then moving to and clicking on a "Mobiles" link to demonstrate chained mouse interactions.

Starting URL: https://testautomationpractice.blogspot.com/

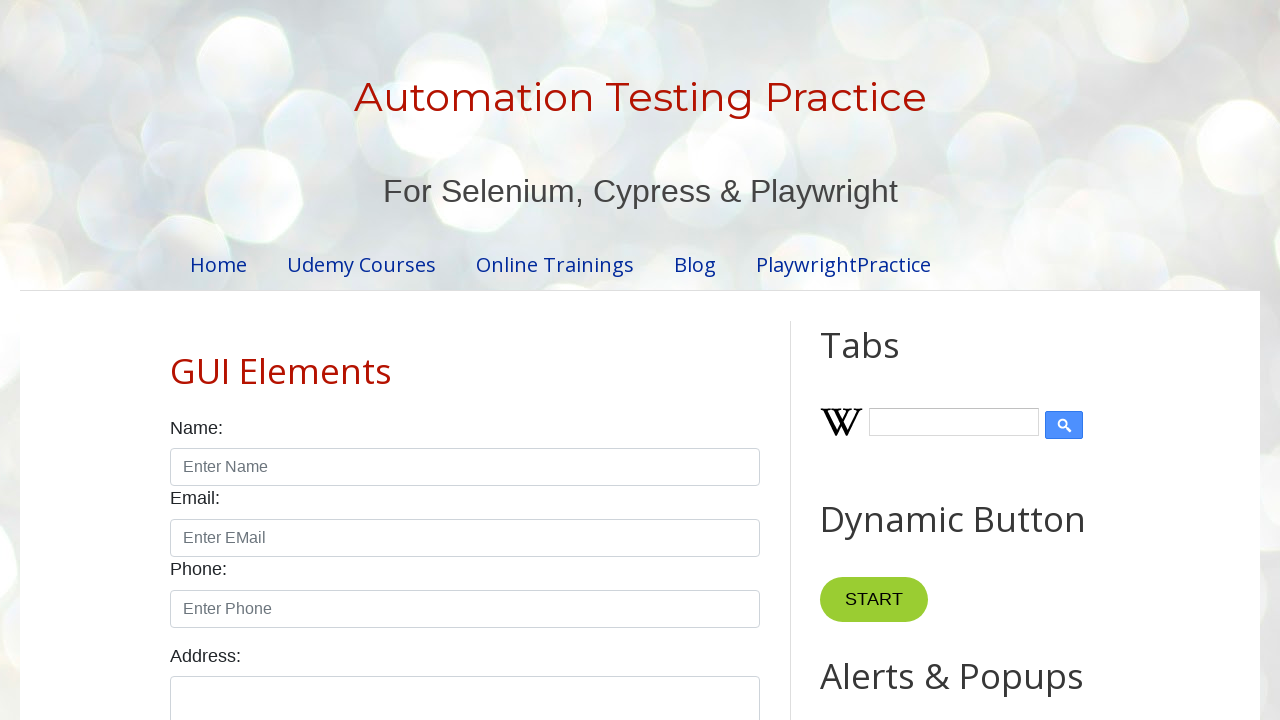

Page fully loaded (DOM content ready)
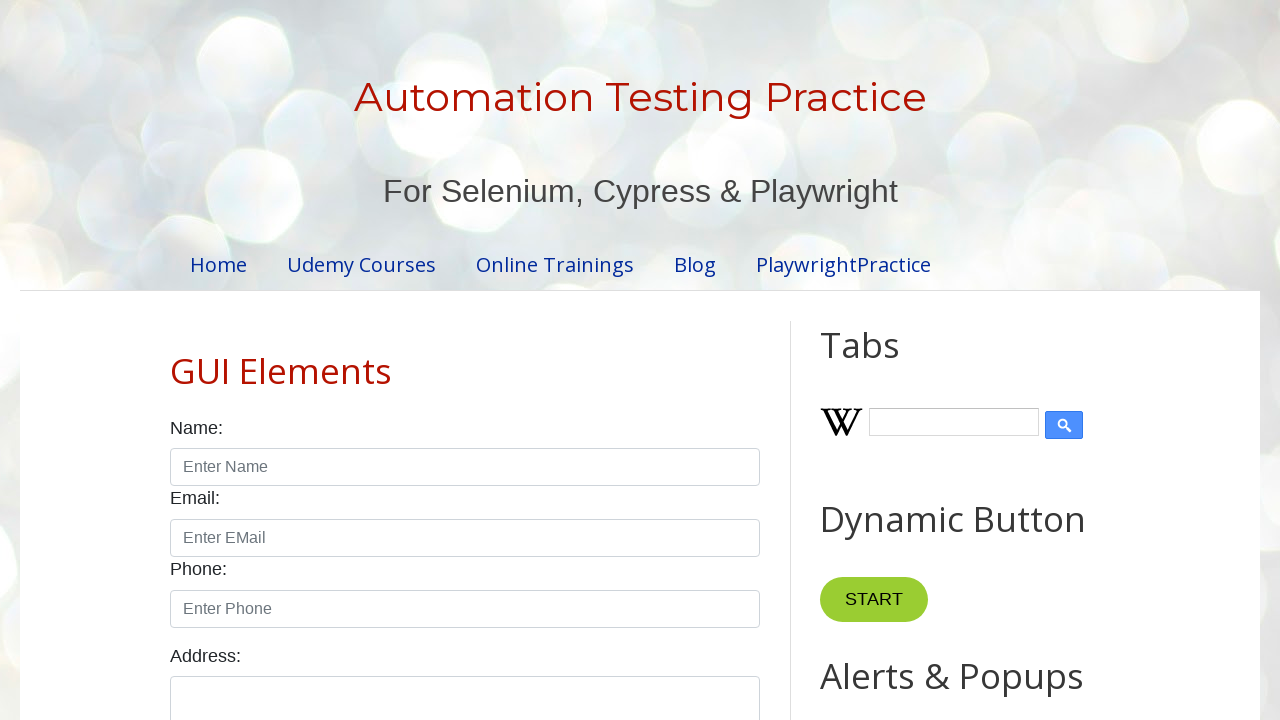

Located 'Point Me' button
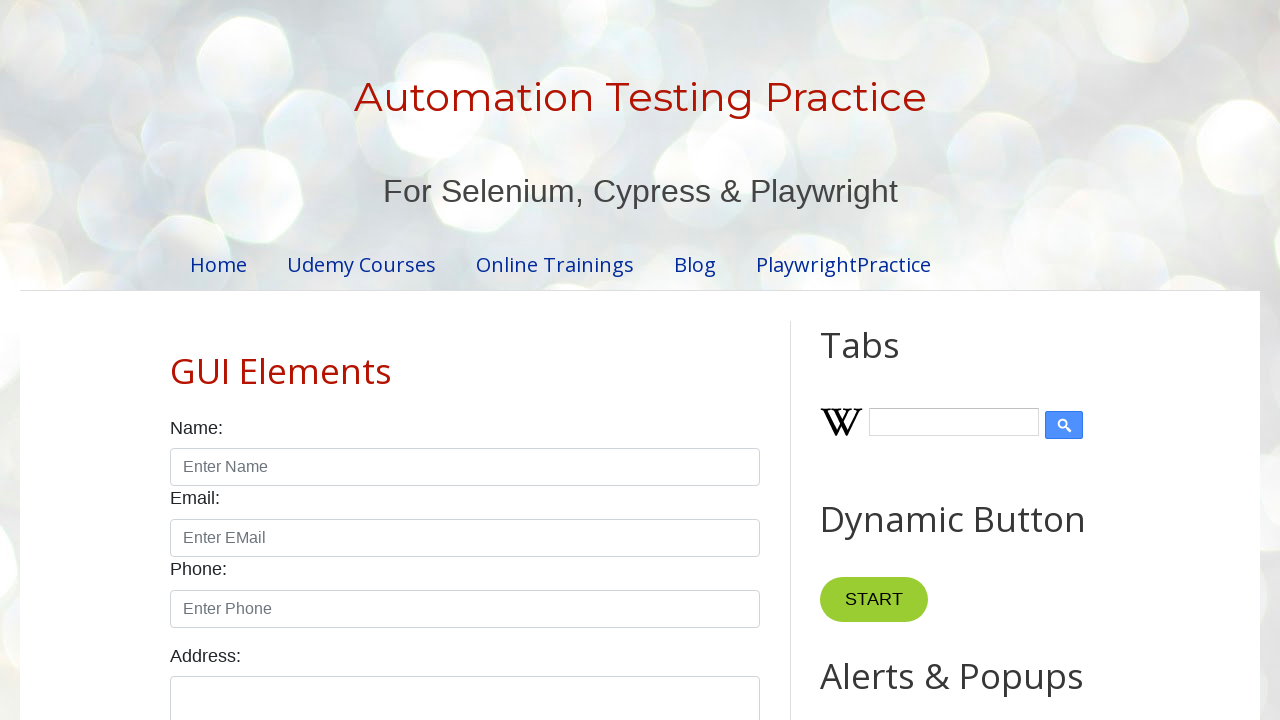

Located 'Mobiles' link
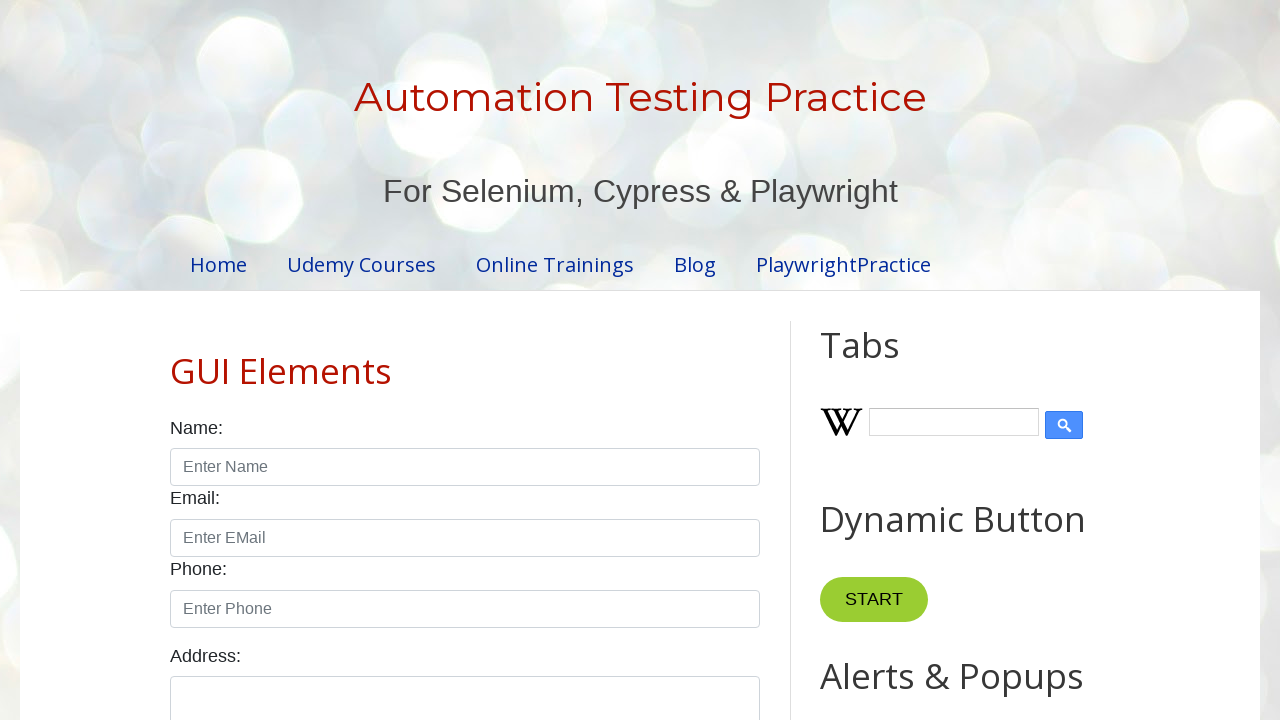

Hovered over 'Point Me' button at (868, 360) on xpath=//button[normalize-space()='Point Me']
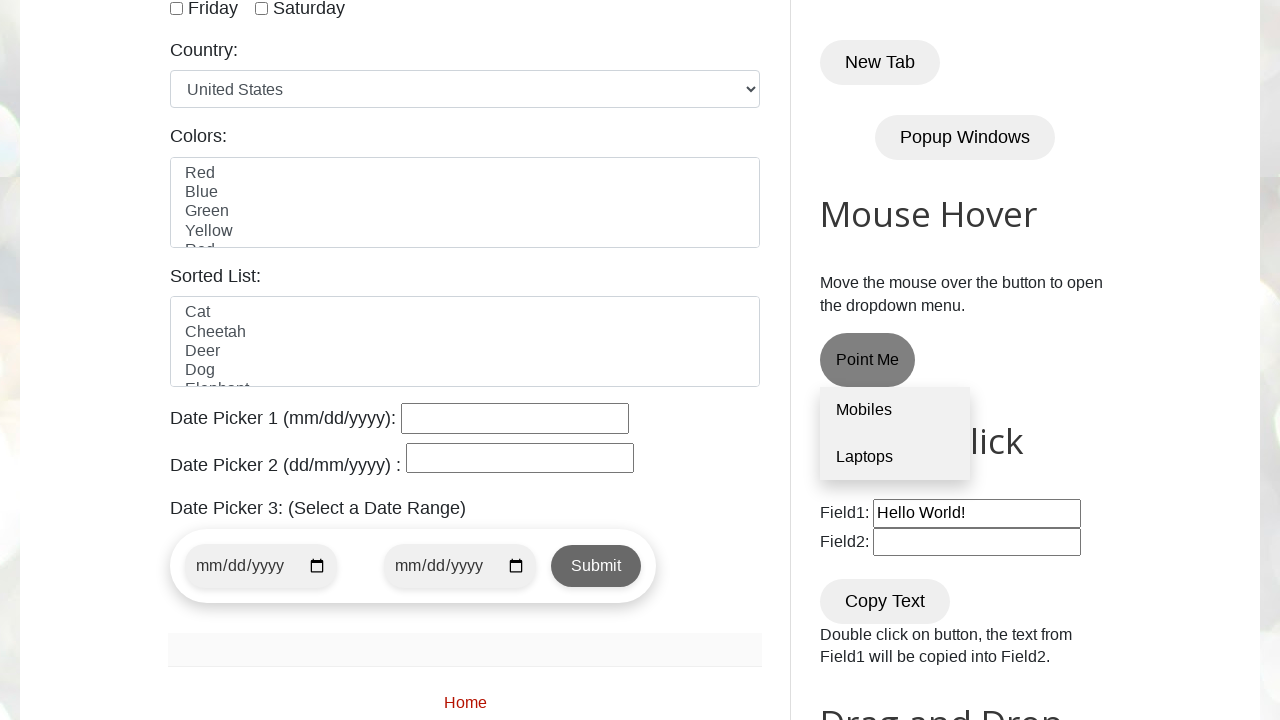

Waited 1 second for hover effects
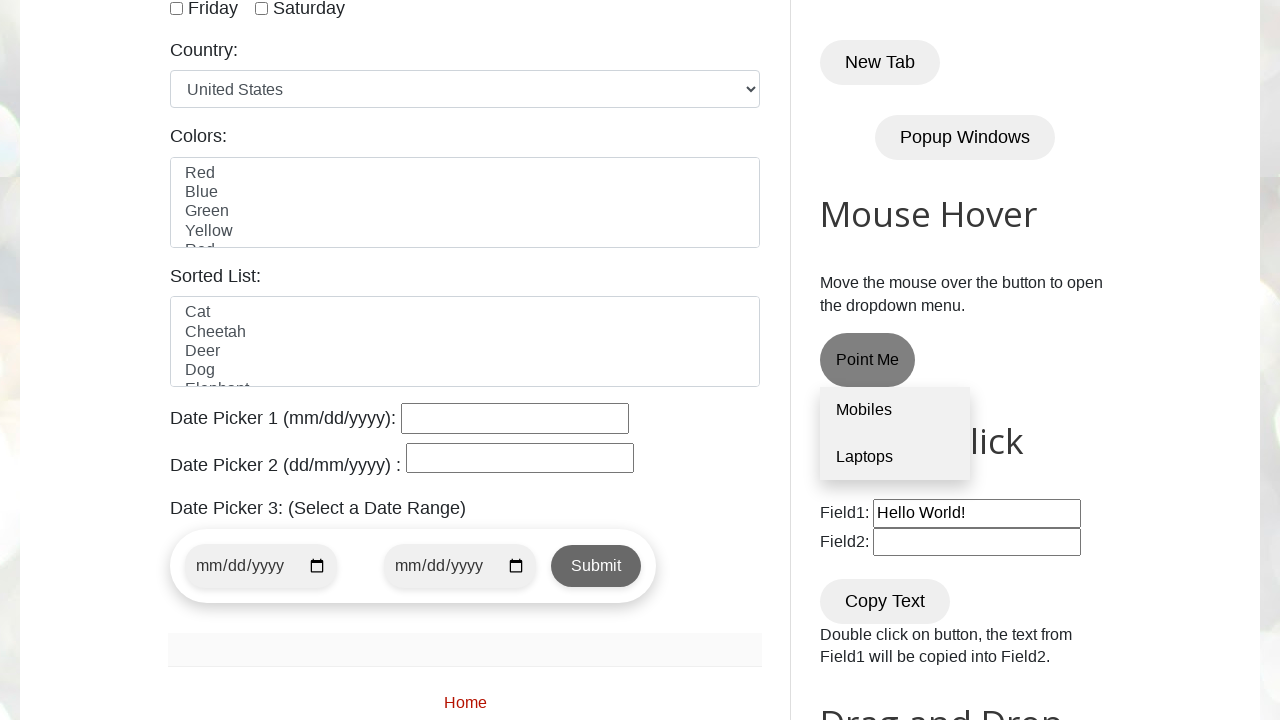

Hovered over 'Mobiles' link at (895, 411) on xpath=//a[contains(.,'Mobiles')]
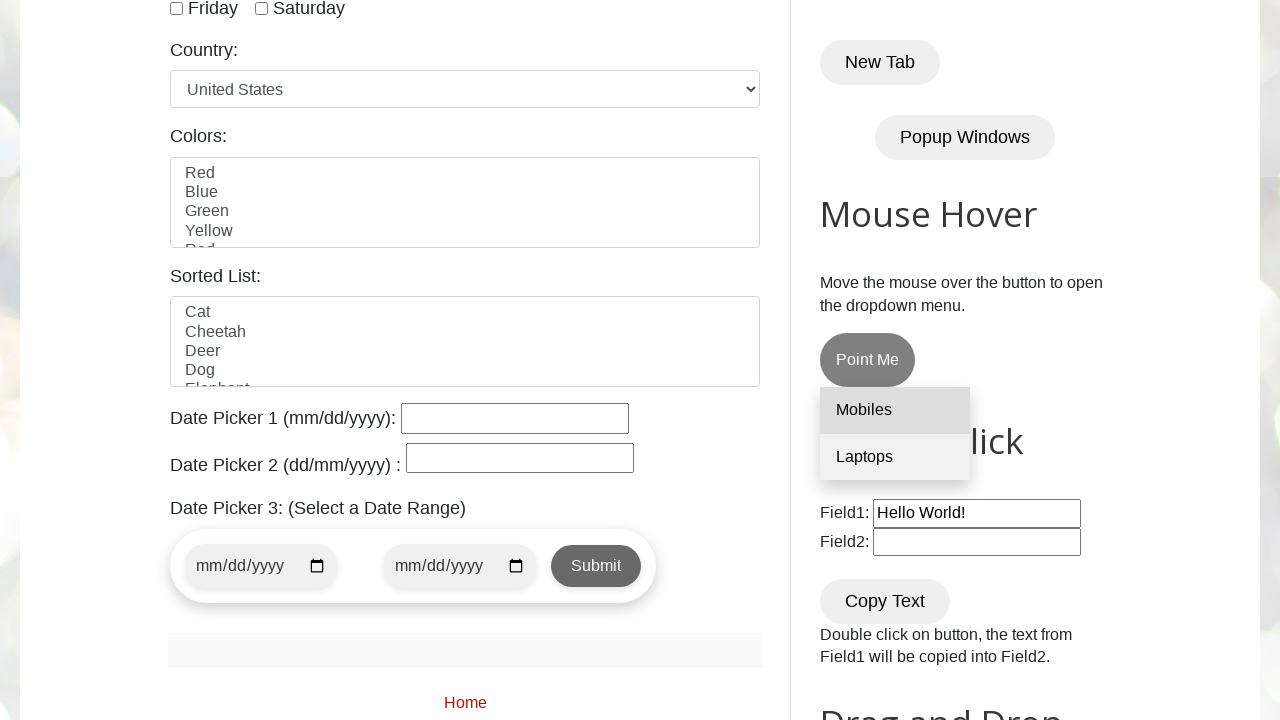

Clicked 'Mobiles' link at (895, 411) on xpath=//a[contains(.,'Mobiles')]
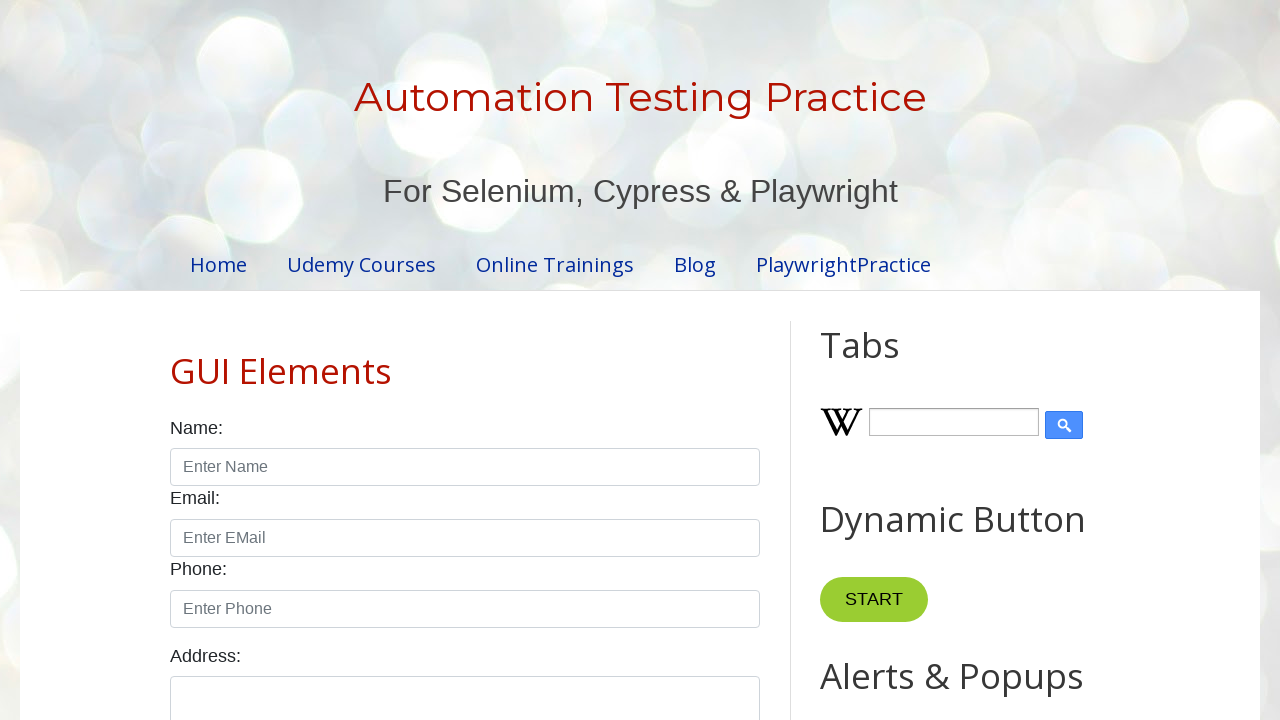

Navigation completed (network idle)
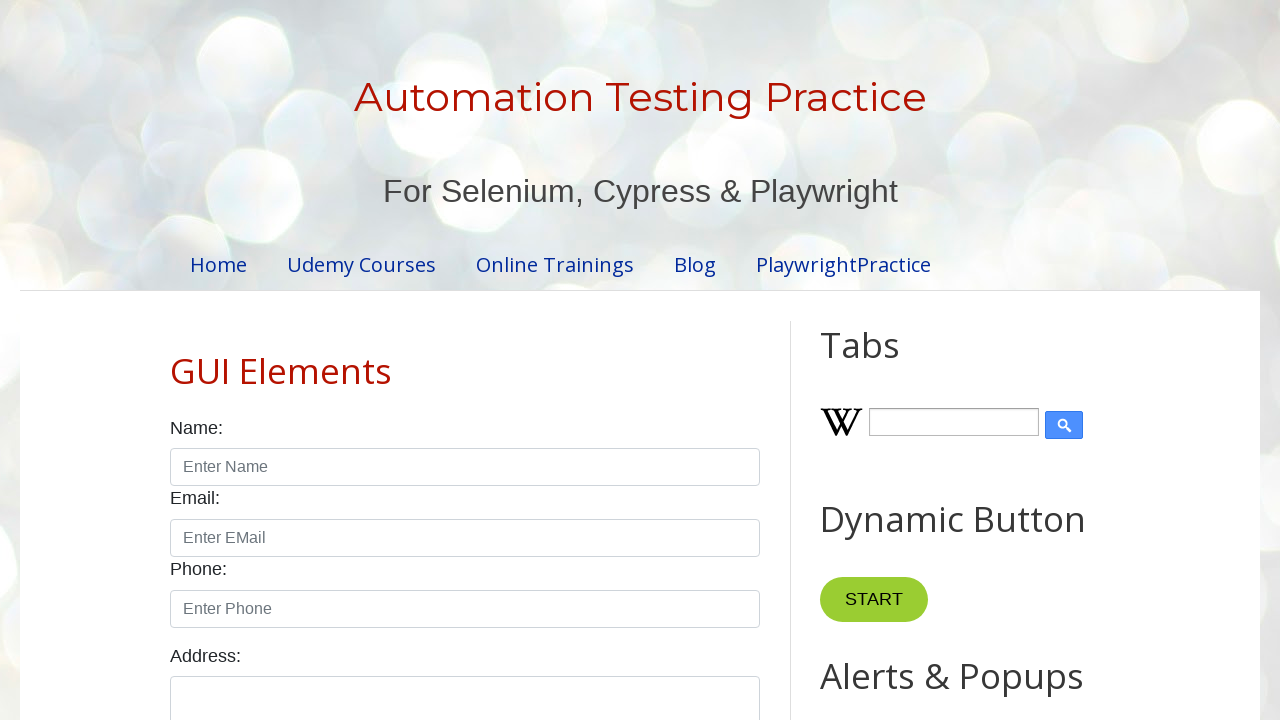

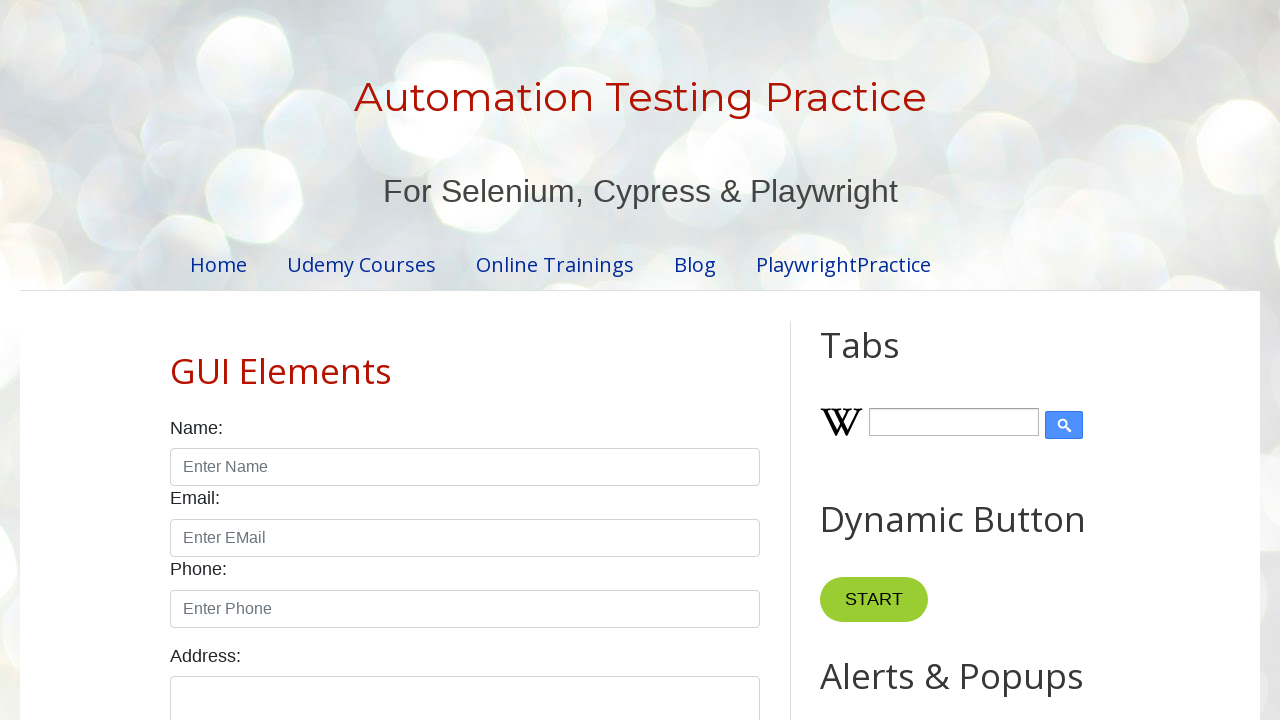